Tests dropdown selection functionality by selecting a year by index, month by visible text, and day by value from date dropdown menus

Starting URL: https://testcenter.techproeducation.com/index.php?page=dropdown

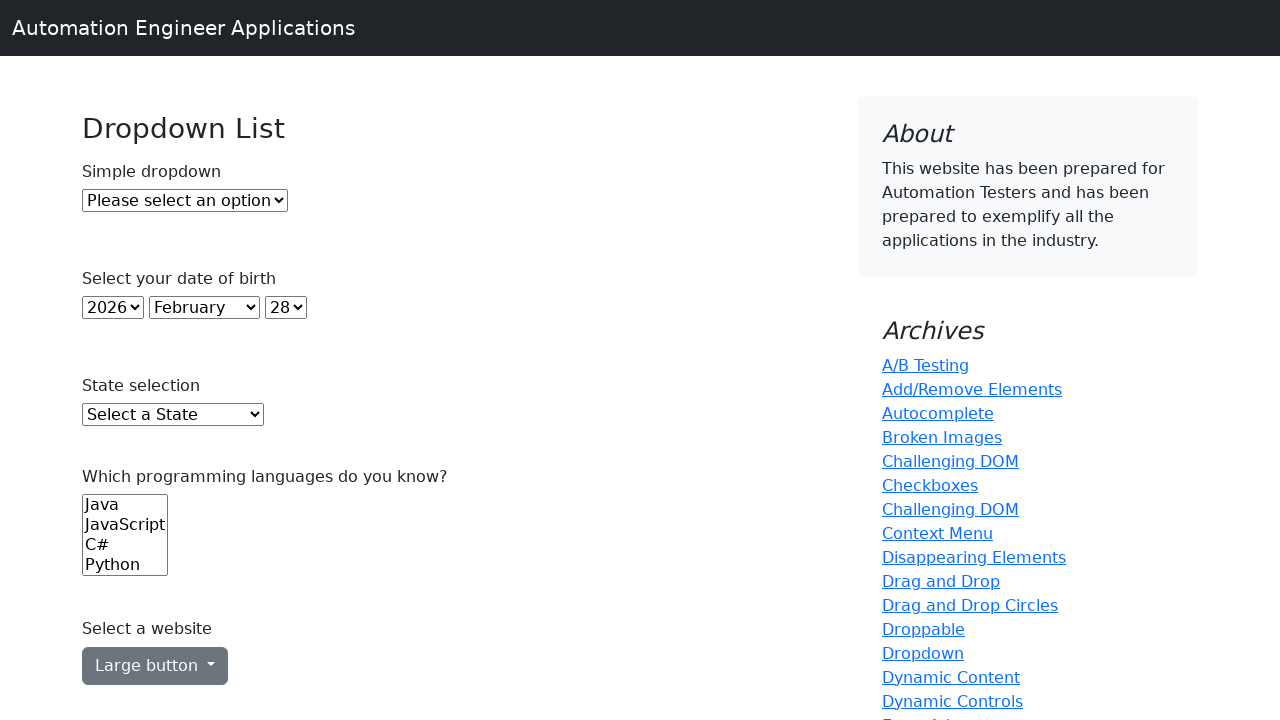

Selected year 2001 by index 22 from year dropdown on select#year
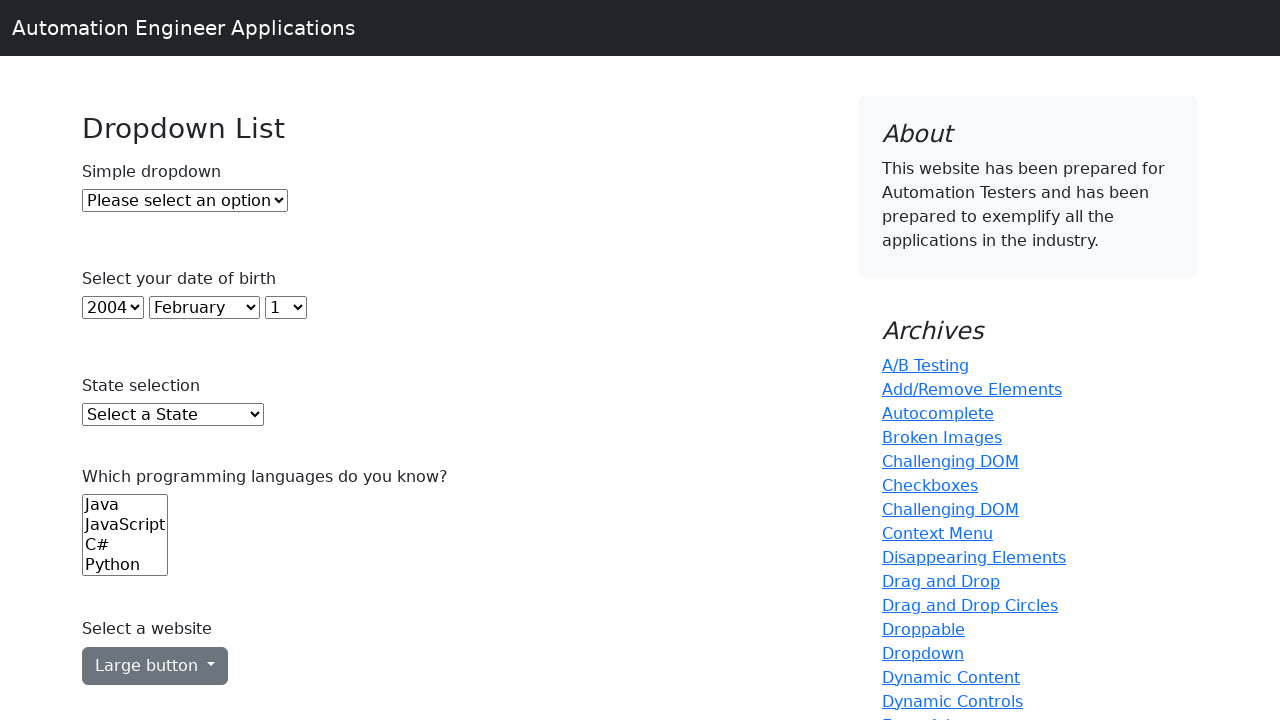

Selected July by visible text from month dropdown on select#month
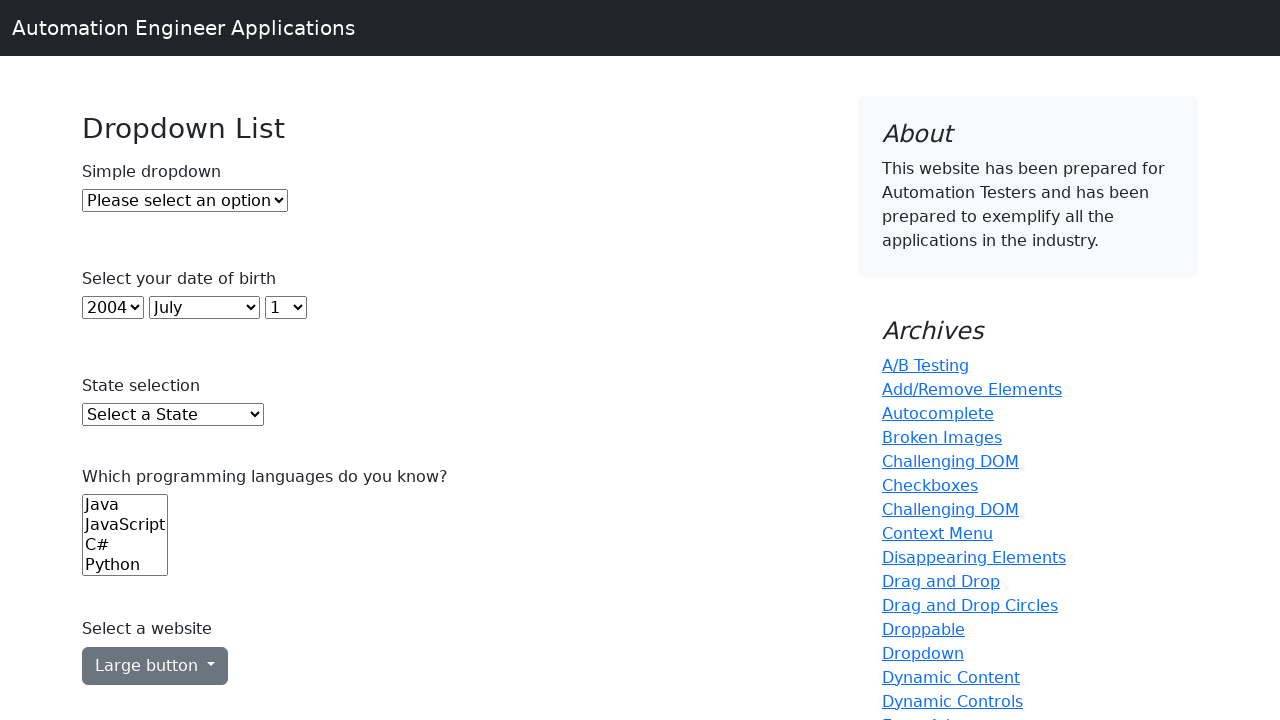

Selected day 28 by value from day dropdown on select#day
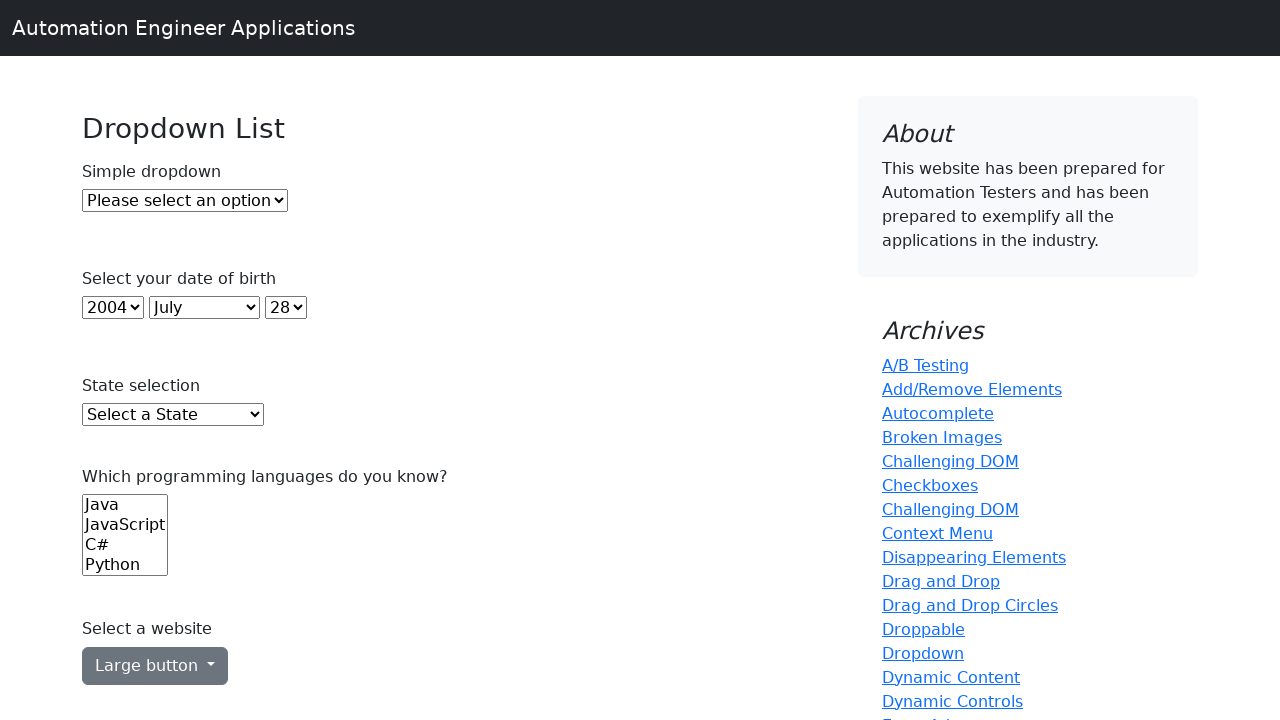

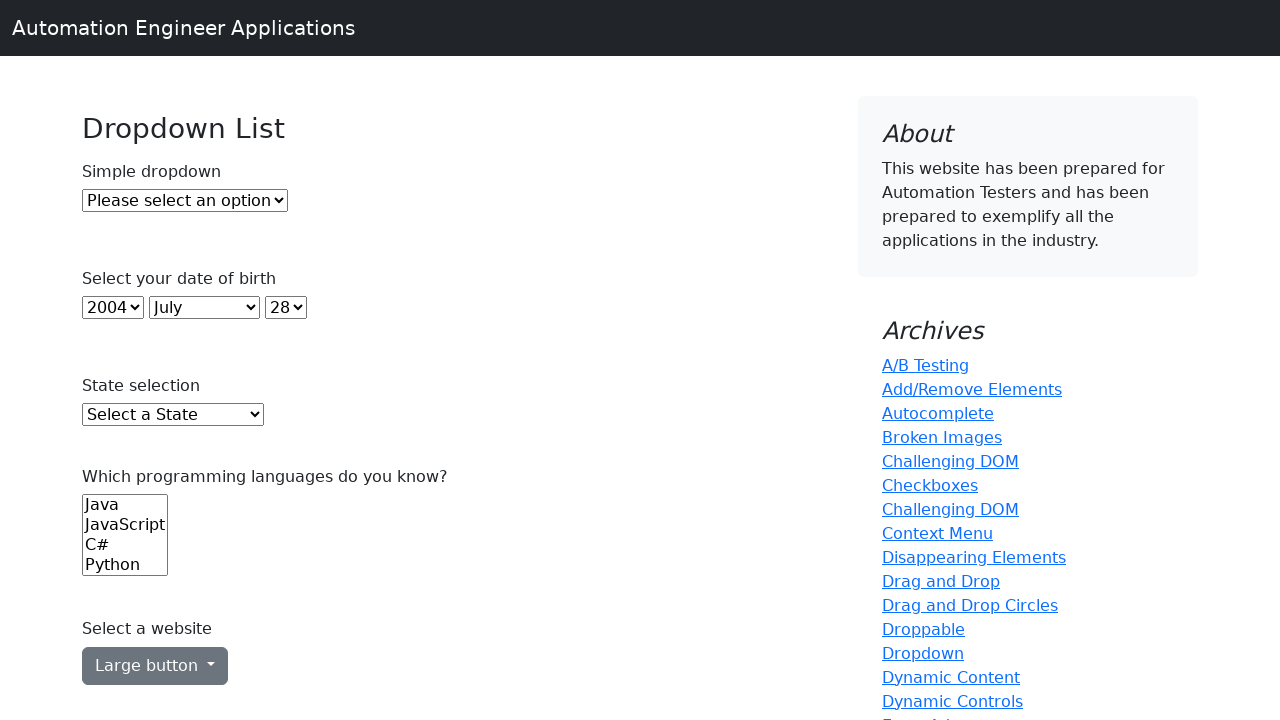